Tests adding todo items to the list by filling the input field and pressing Enter, then verifying the items appear

Starting URL: https://demo.playwright.dev/todomvc

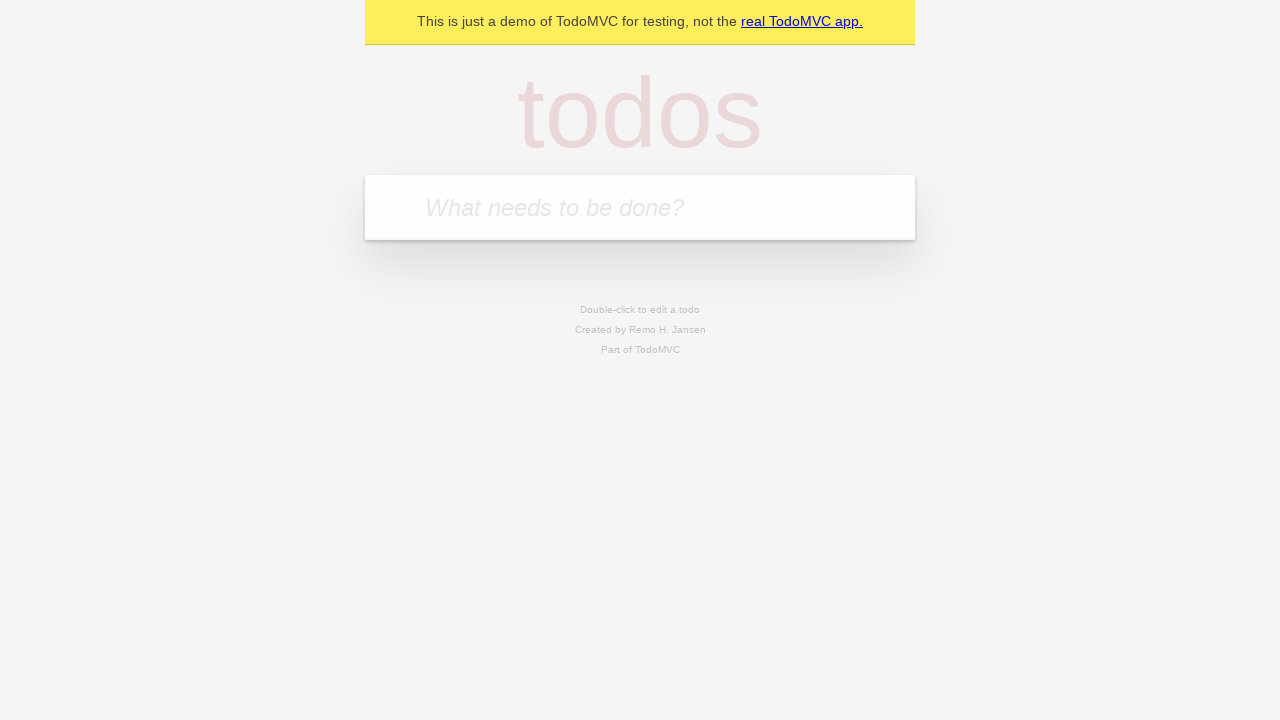

Filled input field with first todo item 'buy some cheese' on internal:attr=[placeholder="What needs to be done?"i]
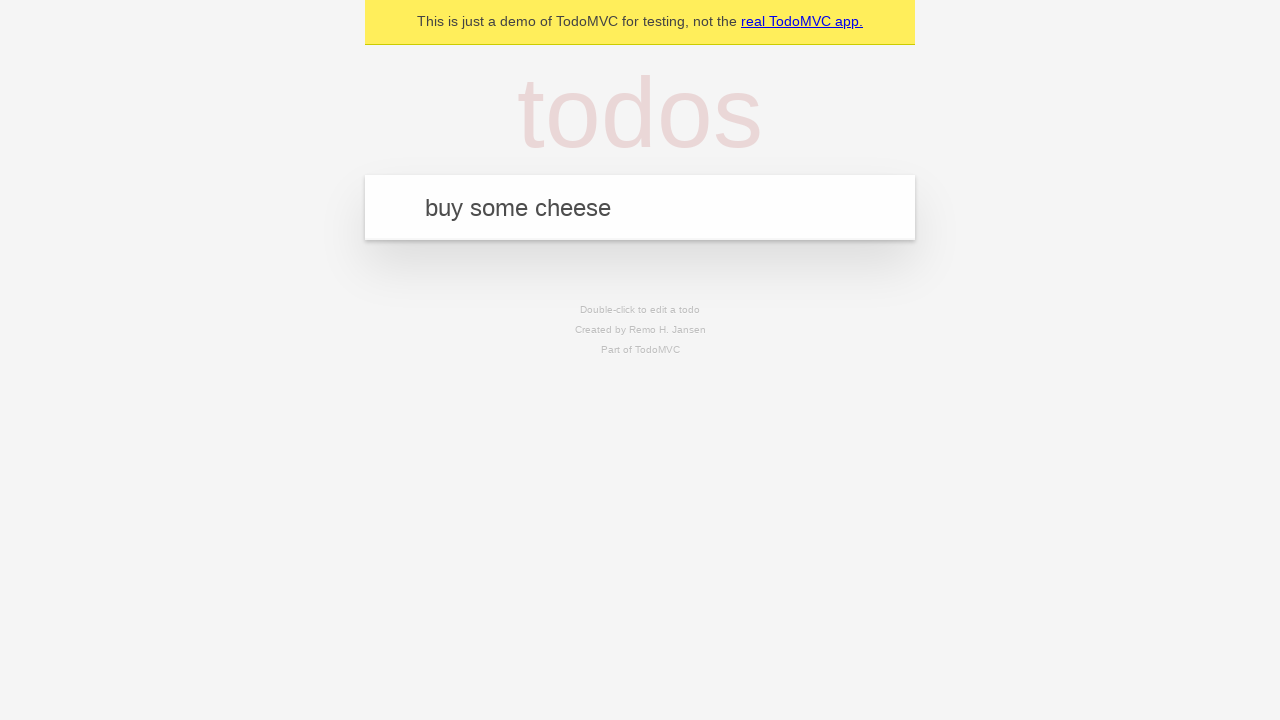

Pressed Enter to add first todo item on internal:attr=[placeholder="What needs to be done?"i]
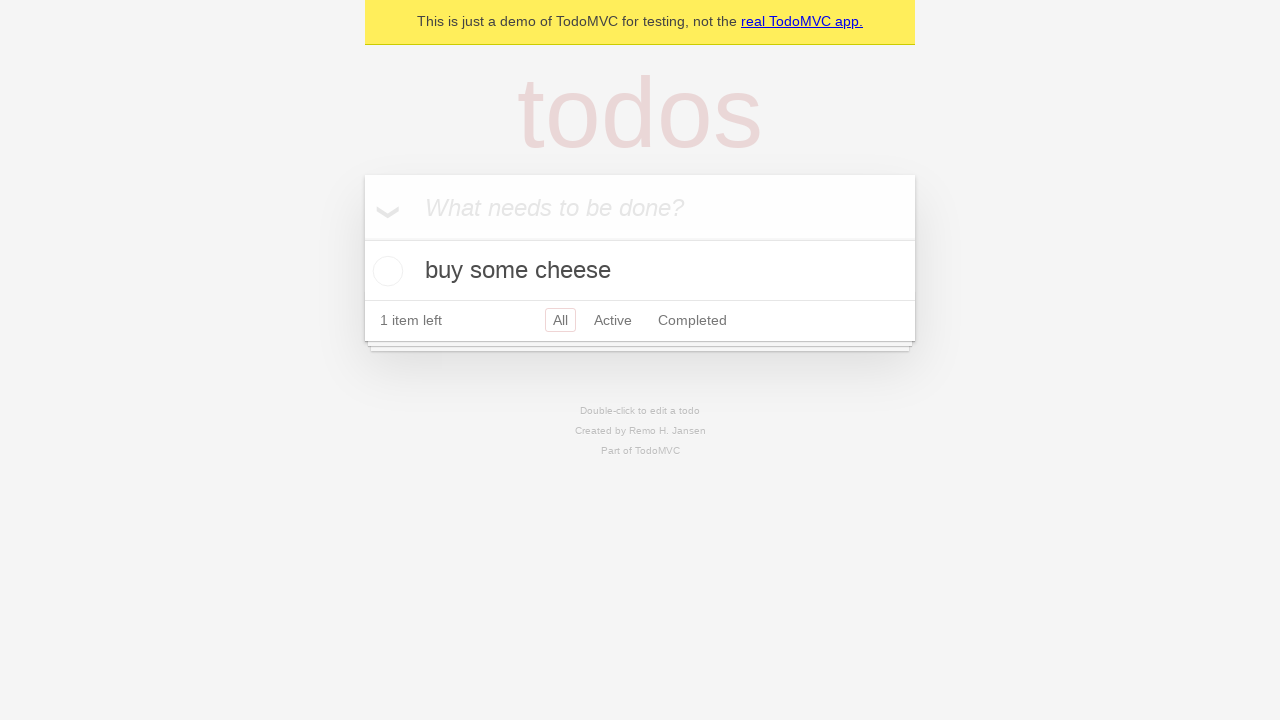

First todo item appeared in the list
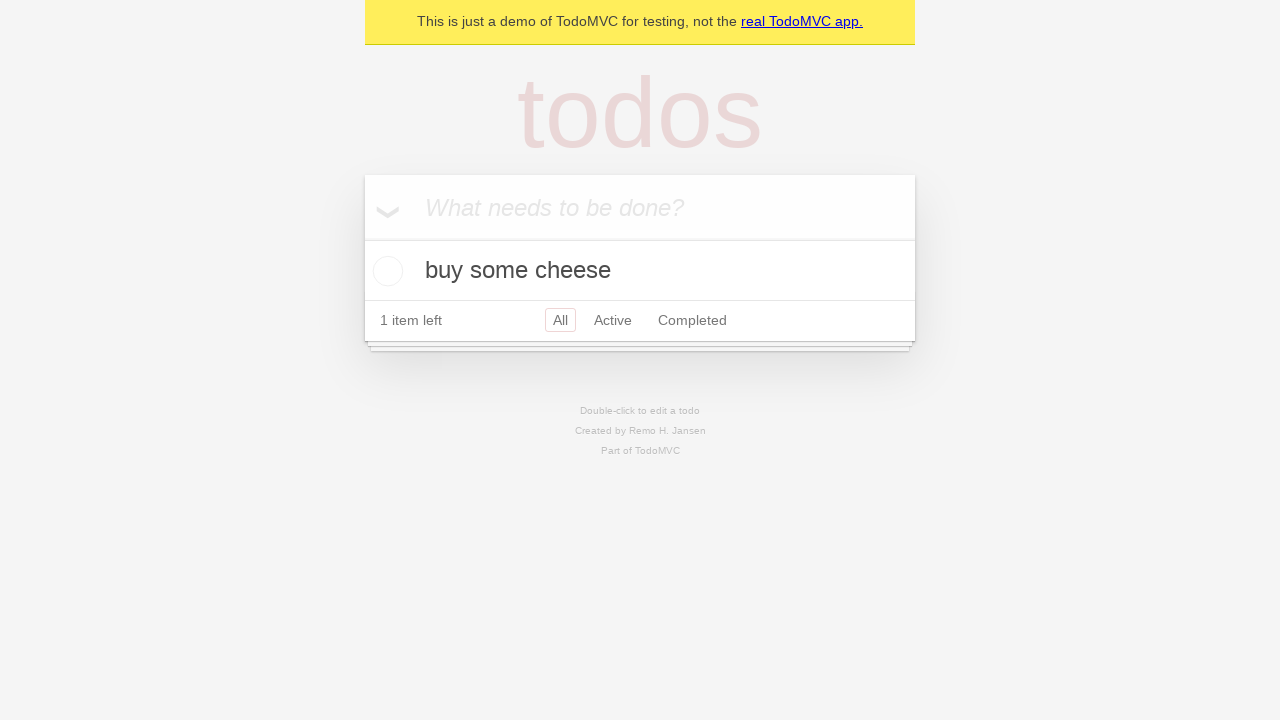

Filled input field with second todo item 'feed the cat' on internal:attr=[placeholder="What needs to be done?"i]
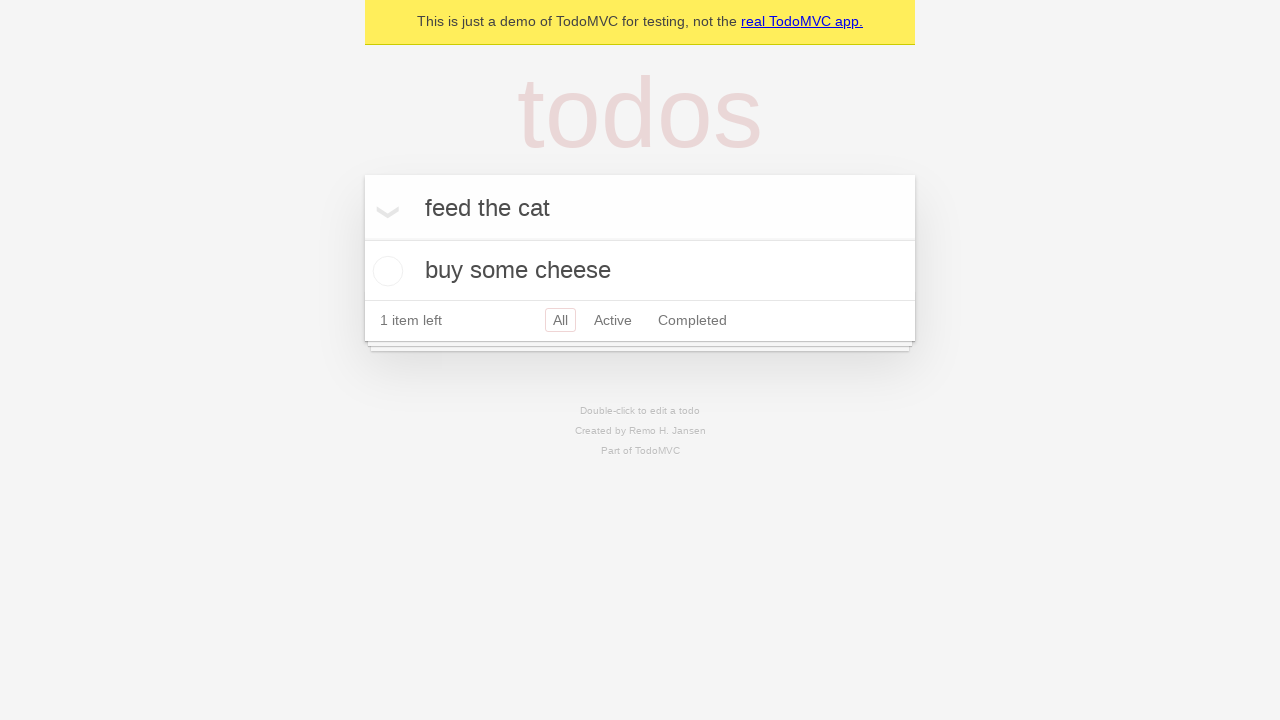

Pressed Enter to add second todo item on internal:attr=[placeholder="What needs to be done?"i]
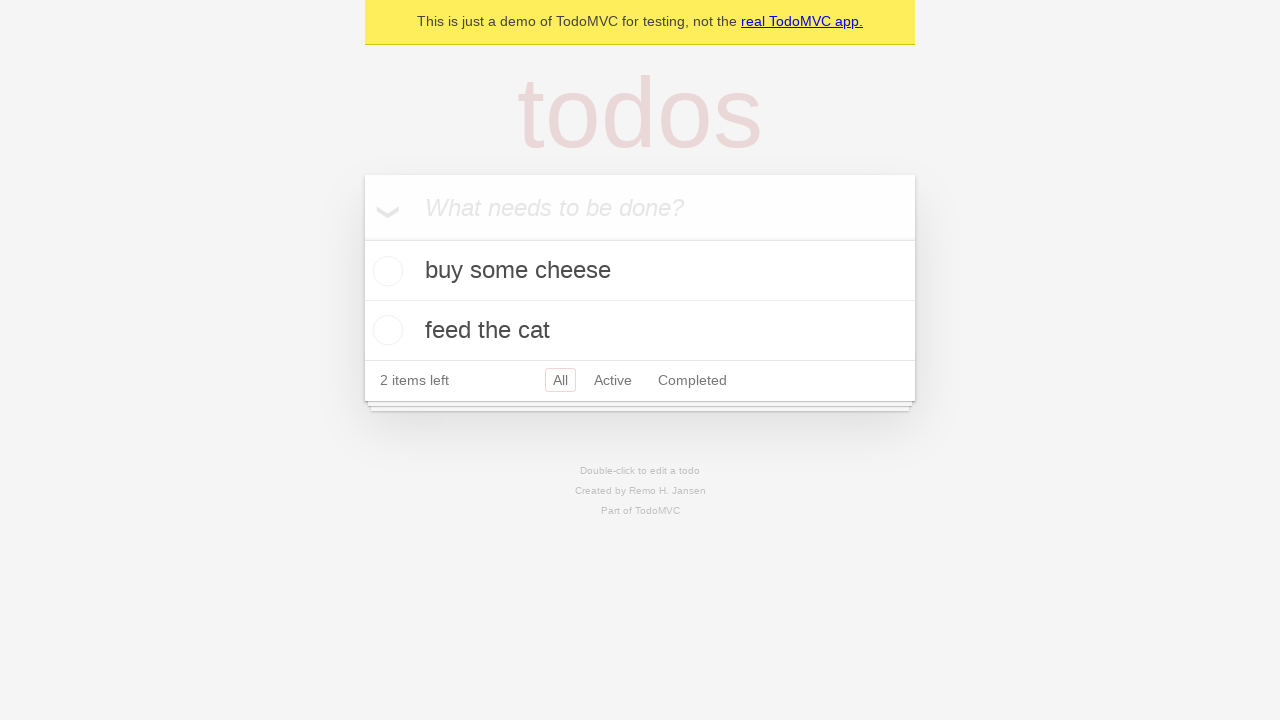

Both todo items are now visible in the list
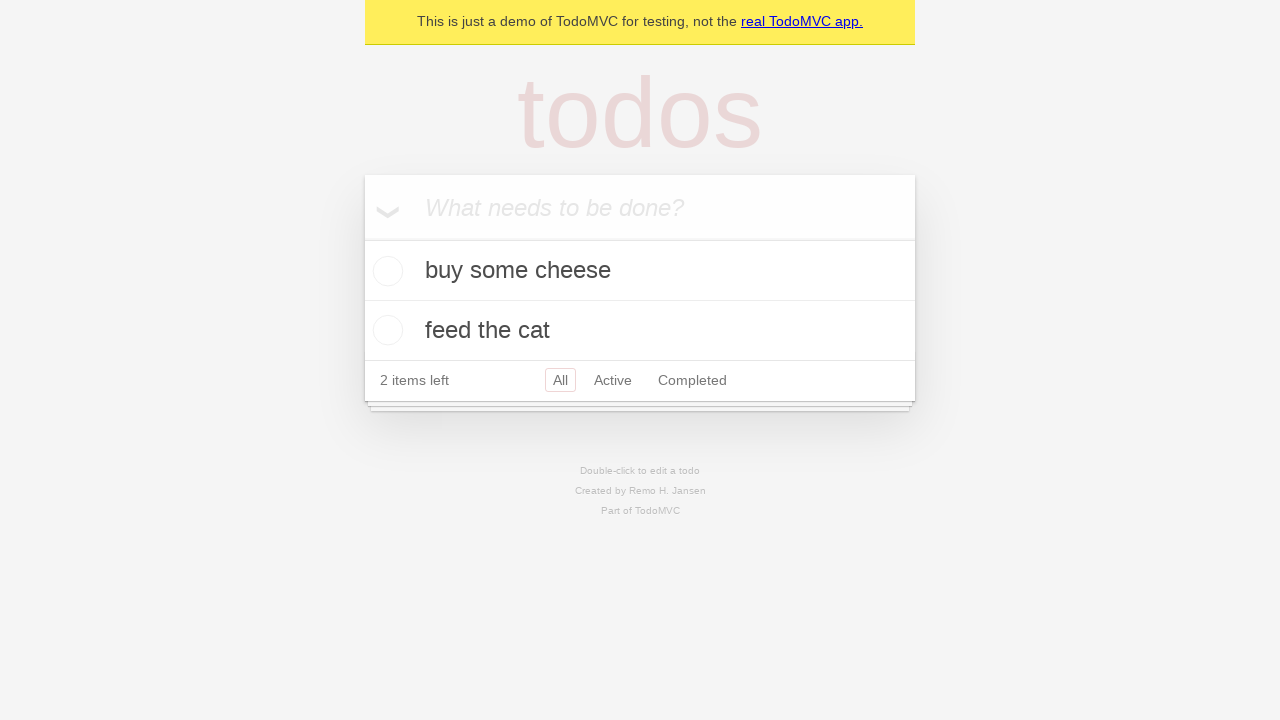

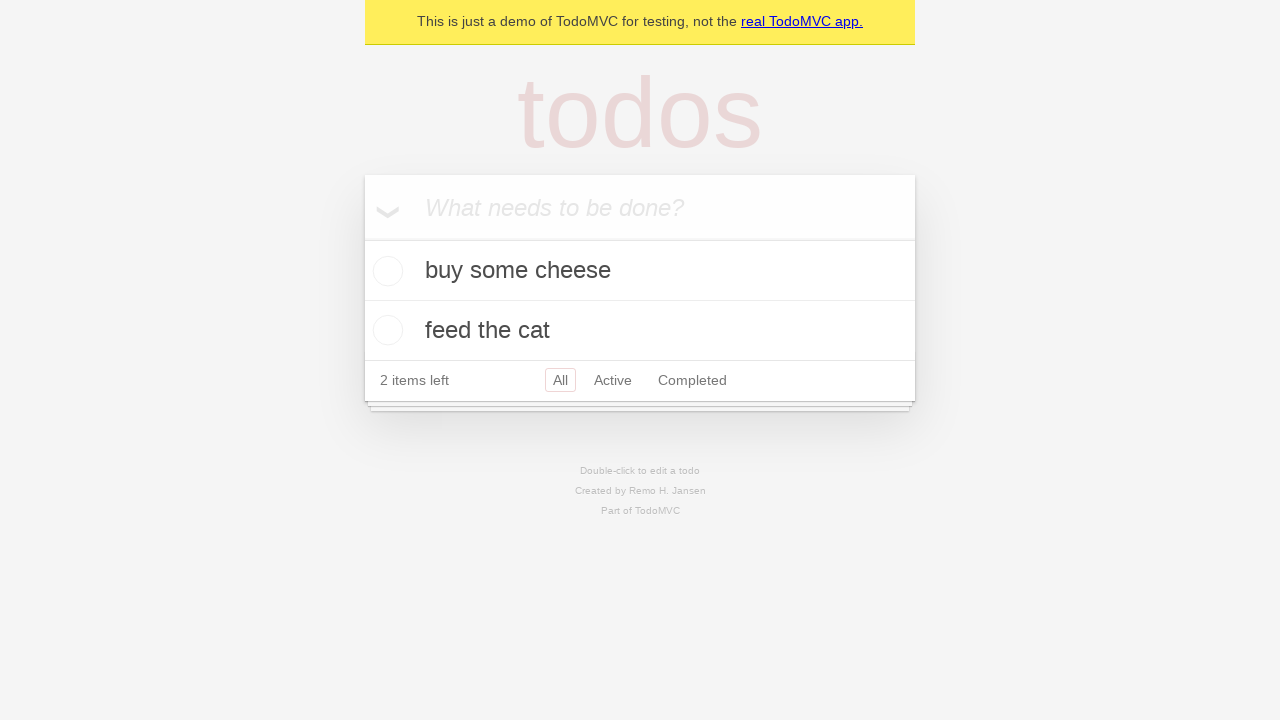